Scrolls to a table and verifies it's visible on the page

Starting URL: https://rahulshettyacademy.com/AutomationPractice/

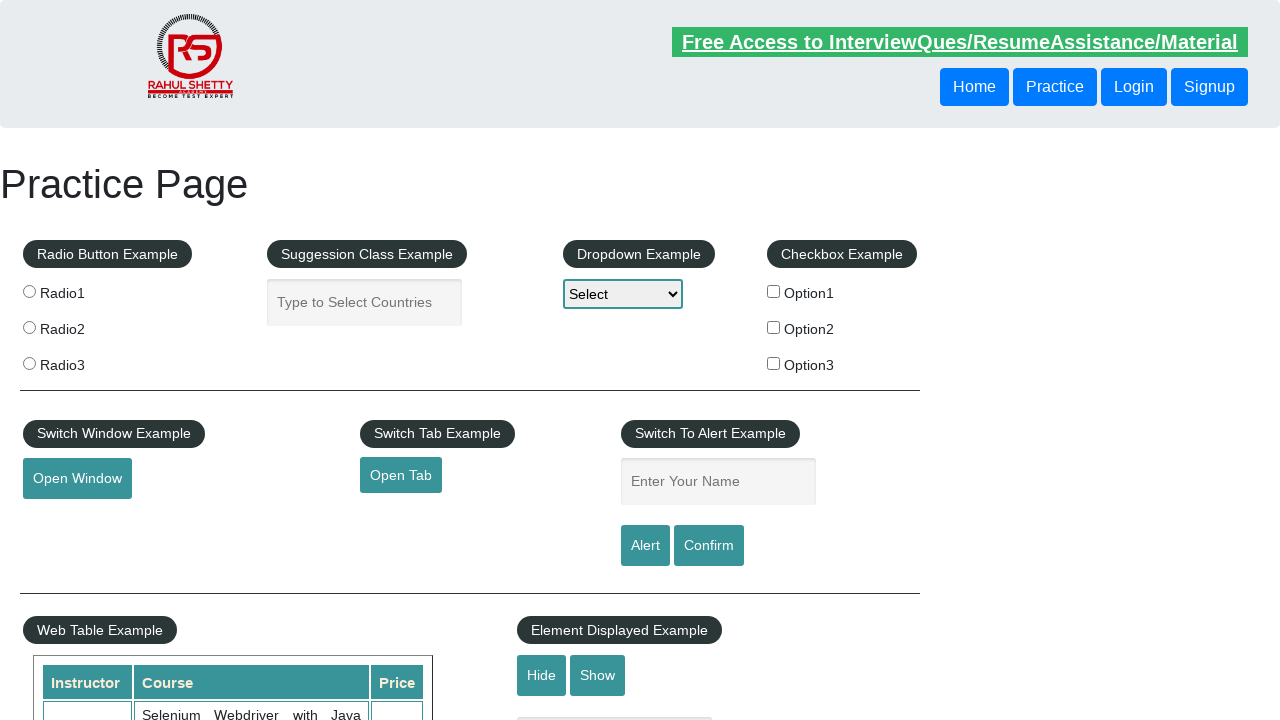

Scrolled to price table and brought it into view
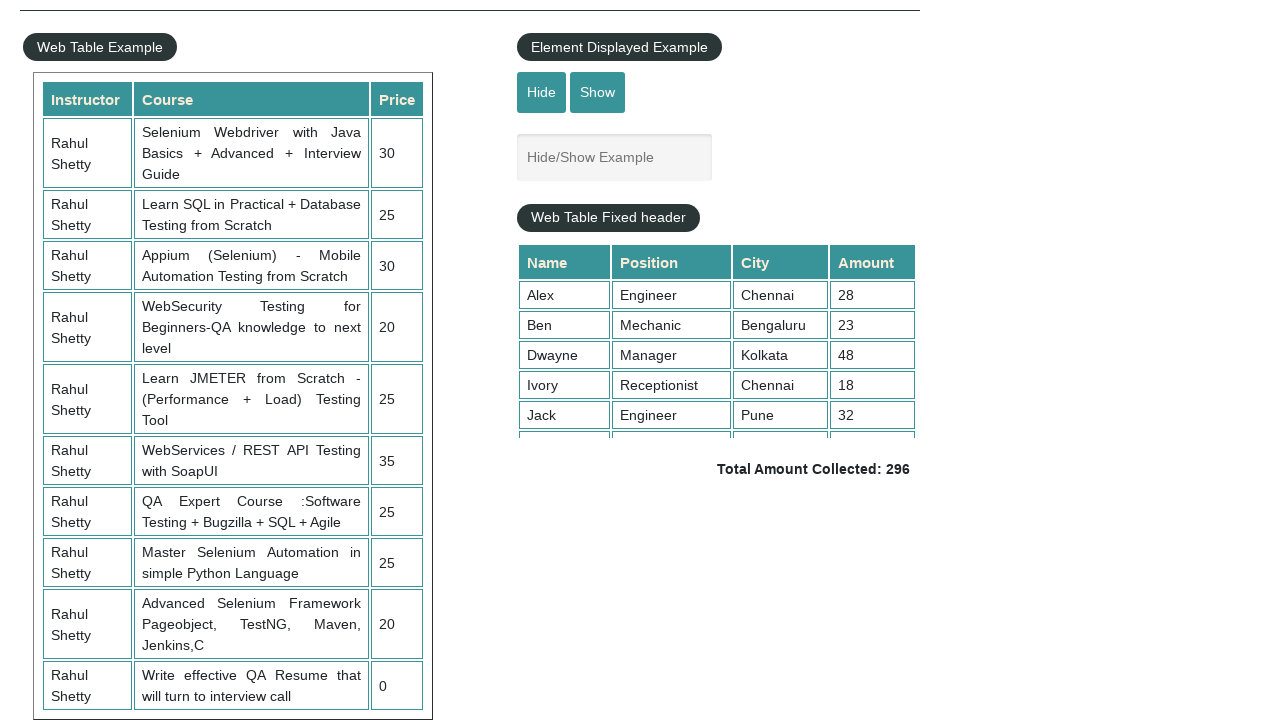

Verified table rows are present and visible
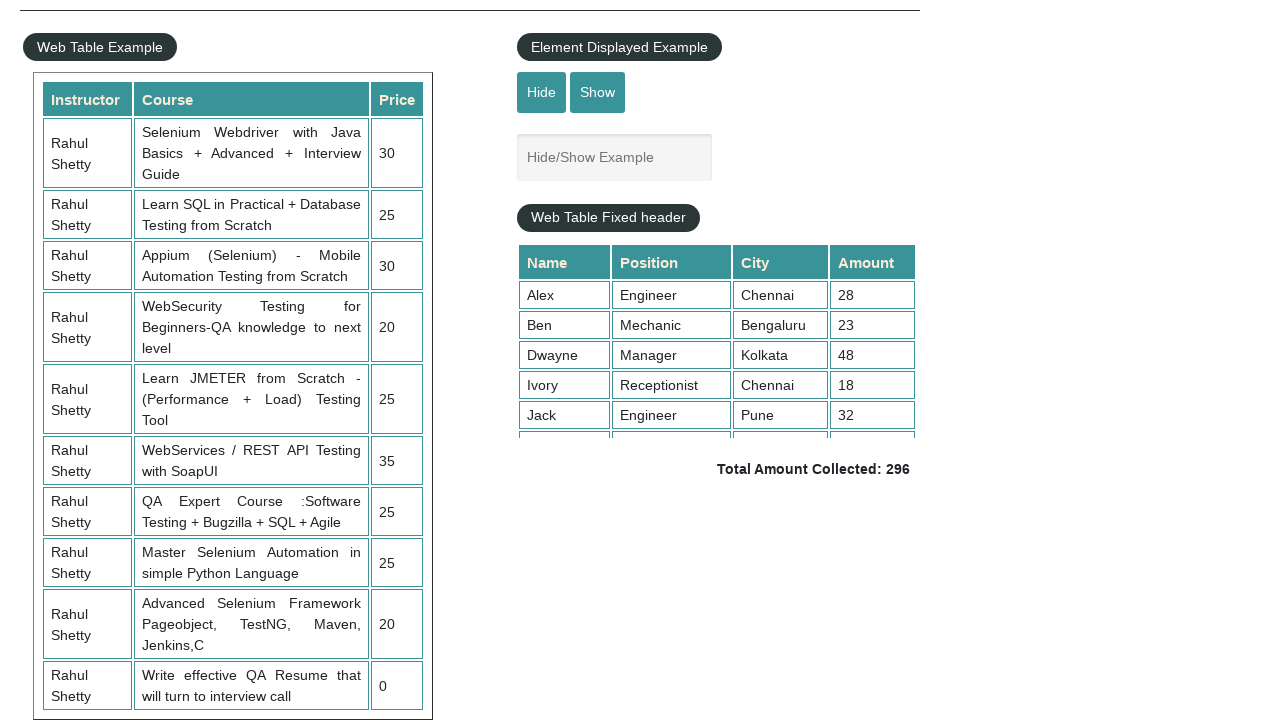

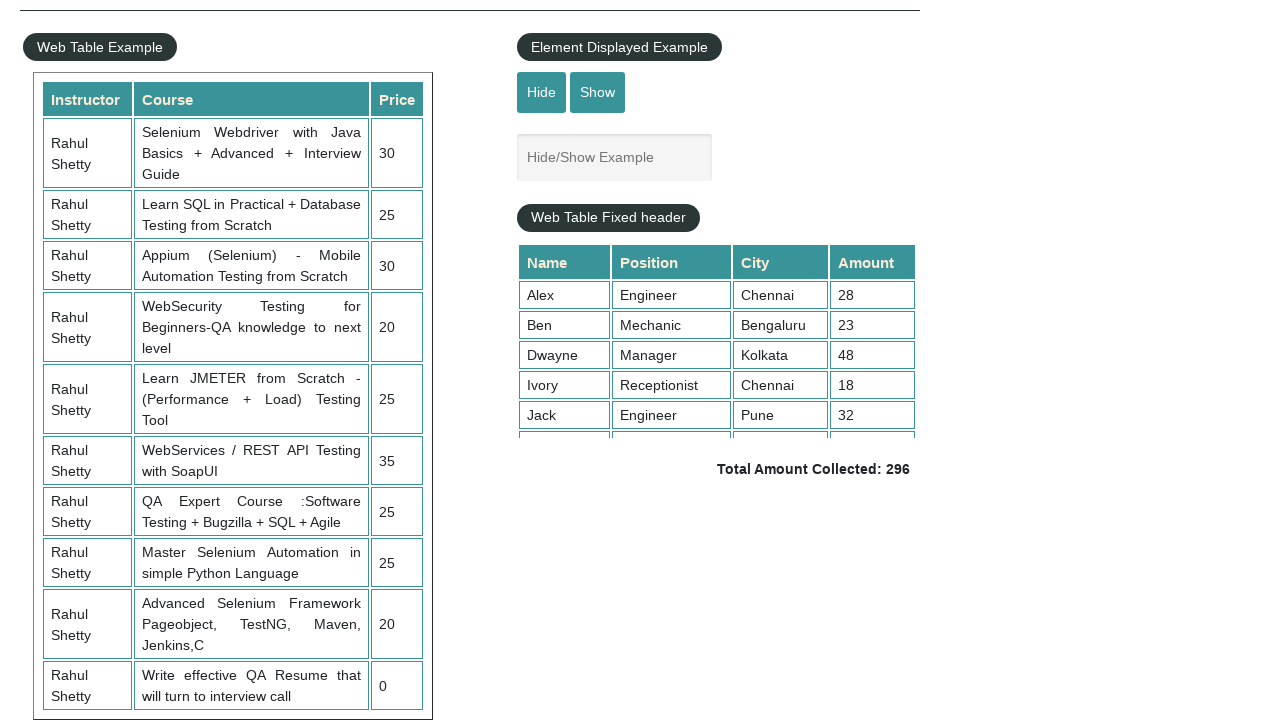